Tests keyboard actions by entering text in a name field, copying it using keyboard shortcuts, and pasting it into the next field

Starting URL: https://testautomationpractice.blogspot.com/

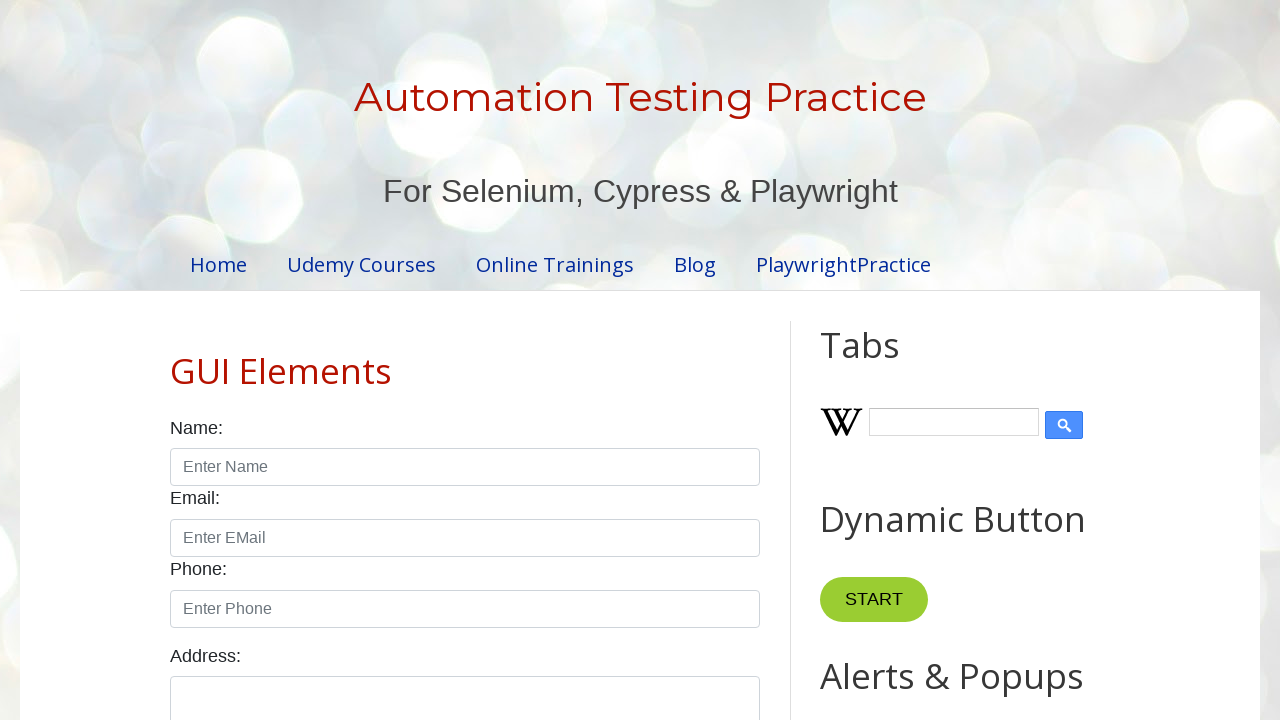

Filled name field with 'Ravikanth' on #name
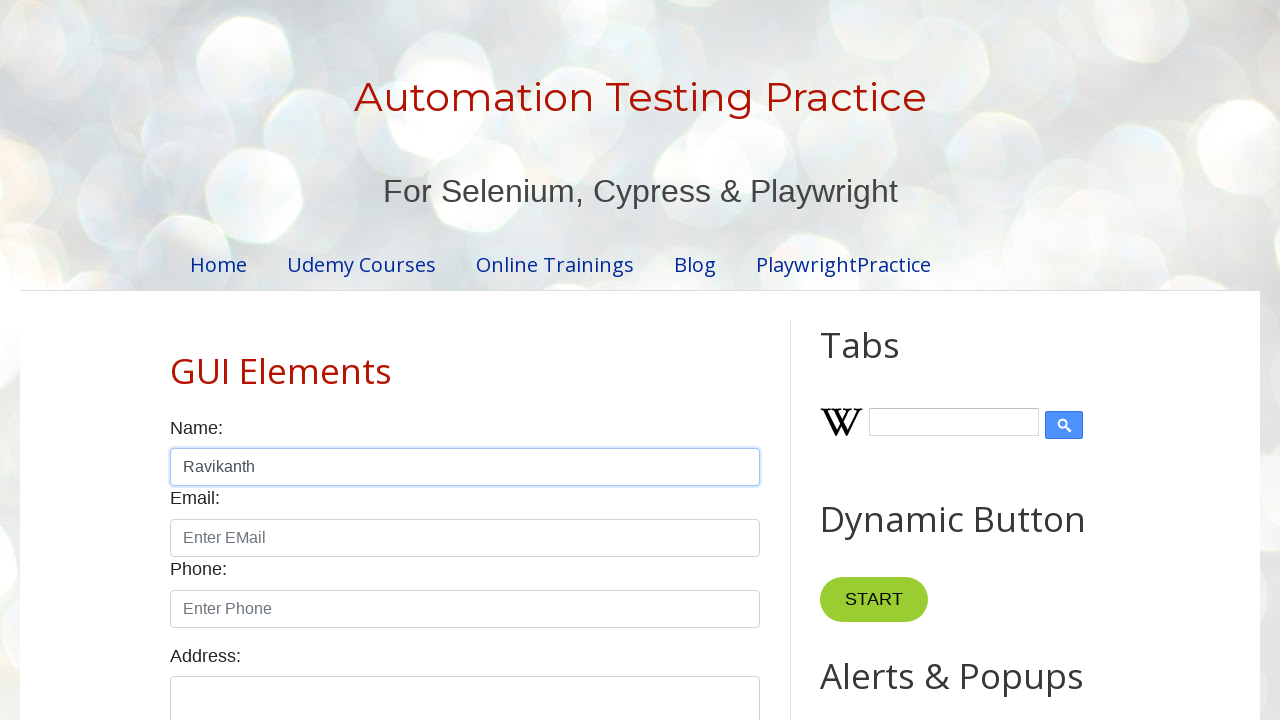

Selected all text in name field using Ctrl+A
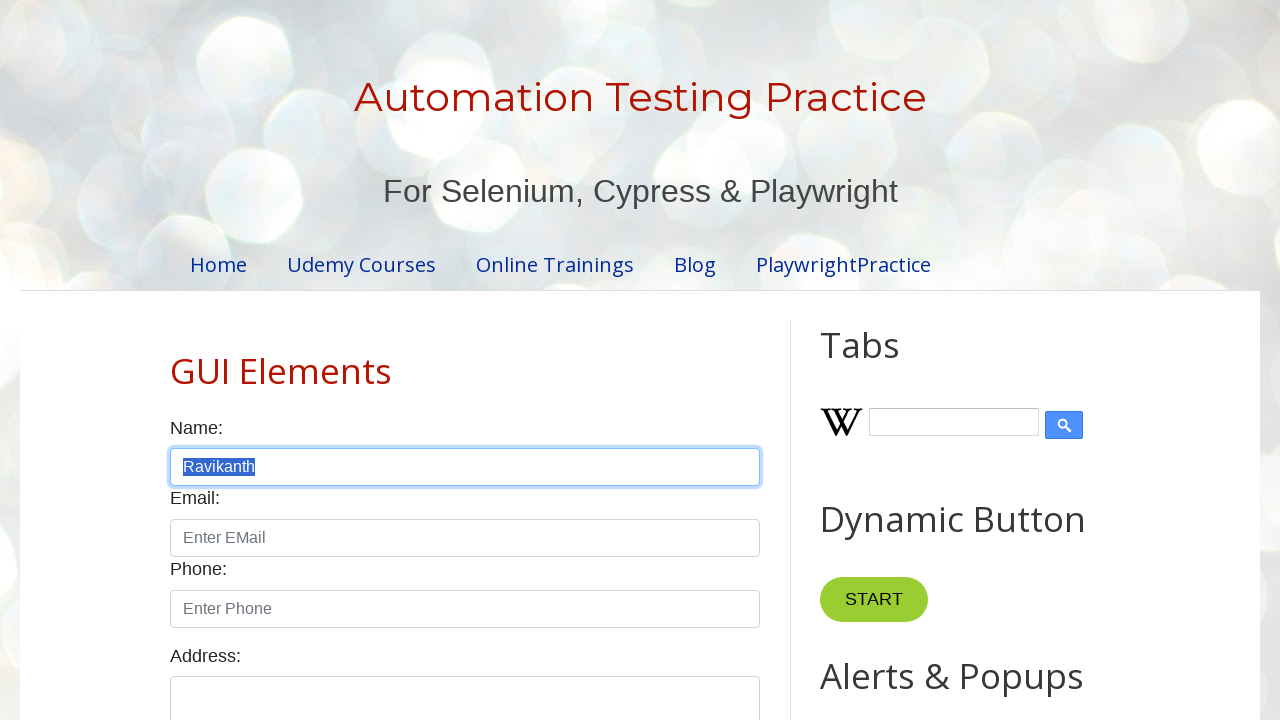

Copied text using Ctrl+C
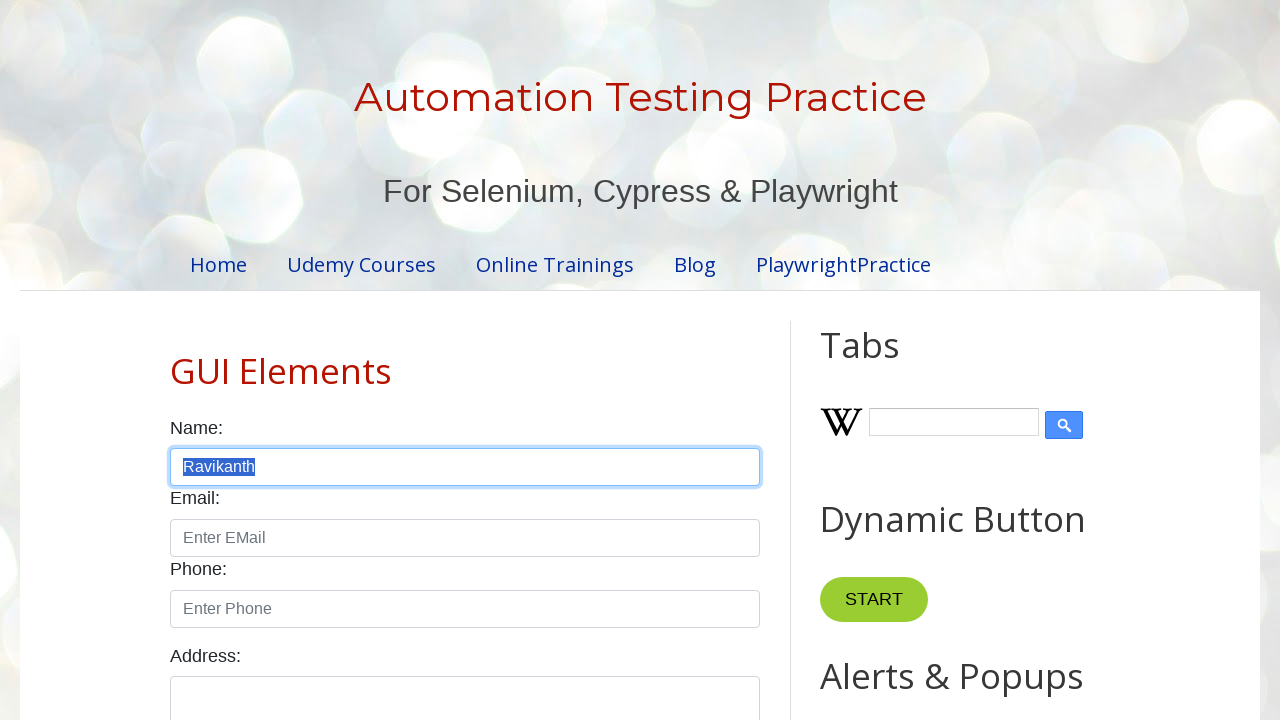

Pressed Tab to move to the next field
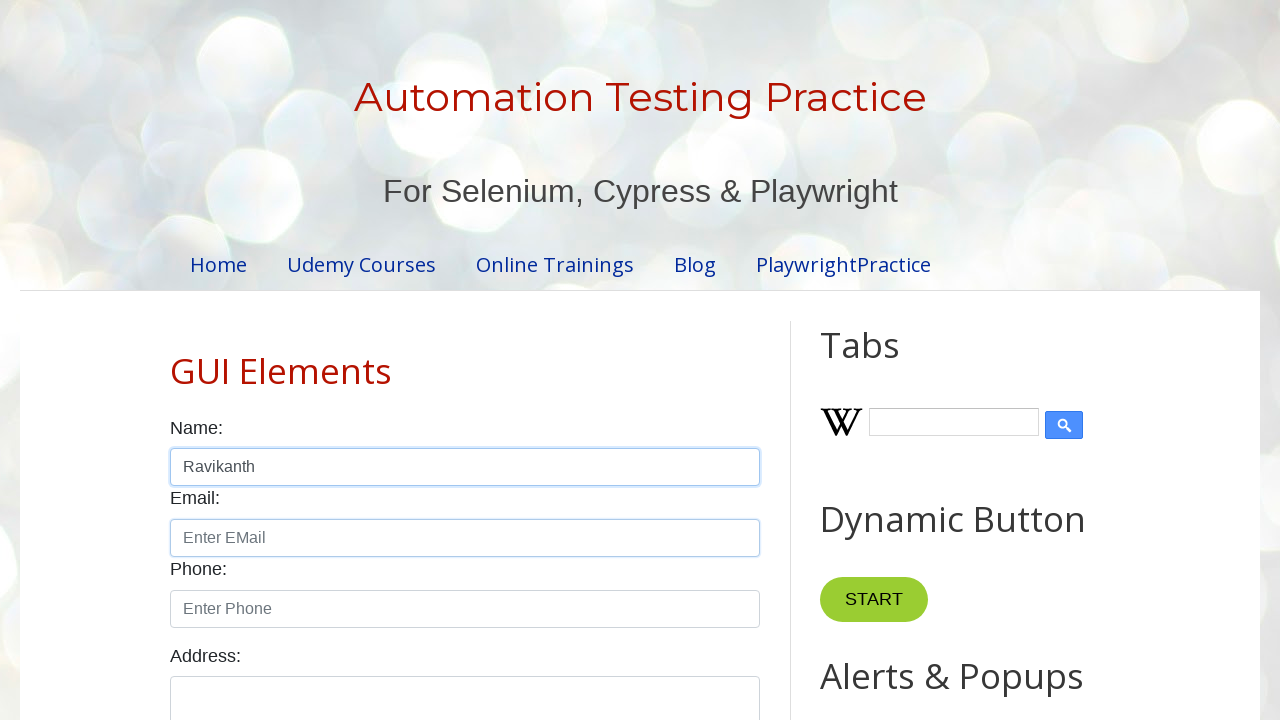

Pasted text into the next field using Ctrl+V
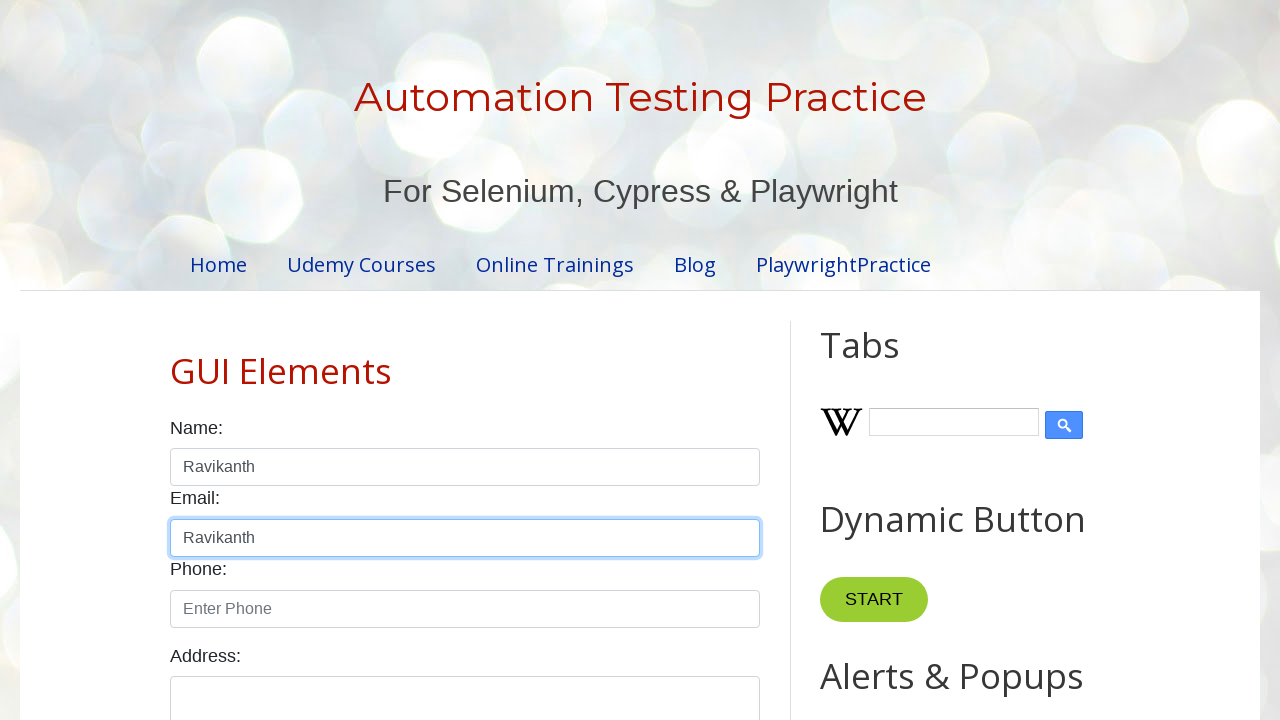

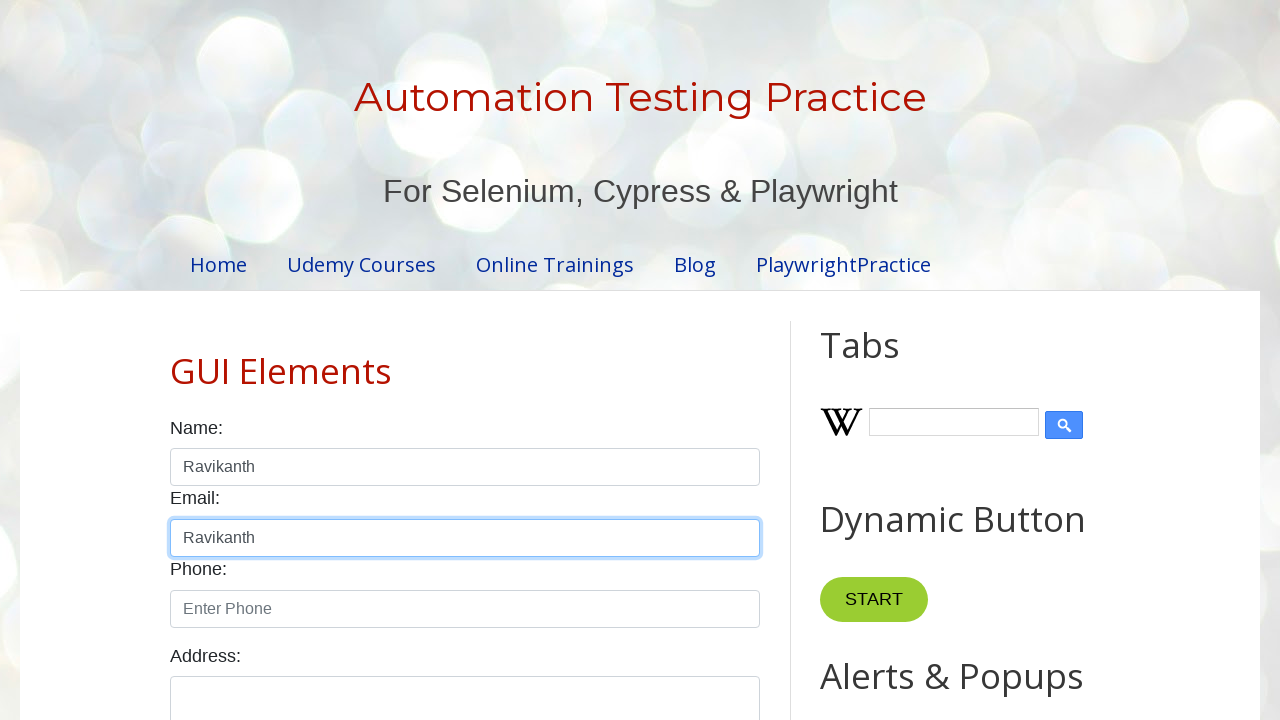